Tests dropdown selection functionality on a signup page by selecting state options using different methods (by index, by value, and by visible text)

Starting URL: https://freelance-learn-automation.vercel.app/signup

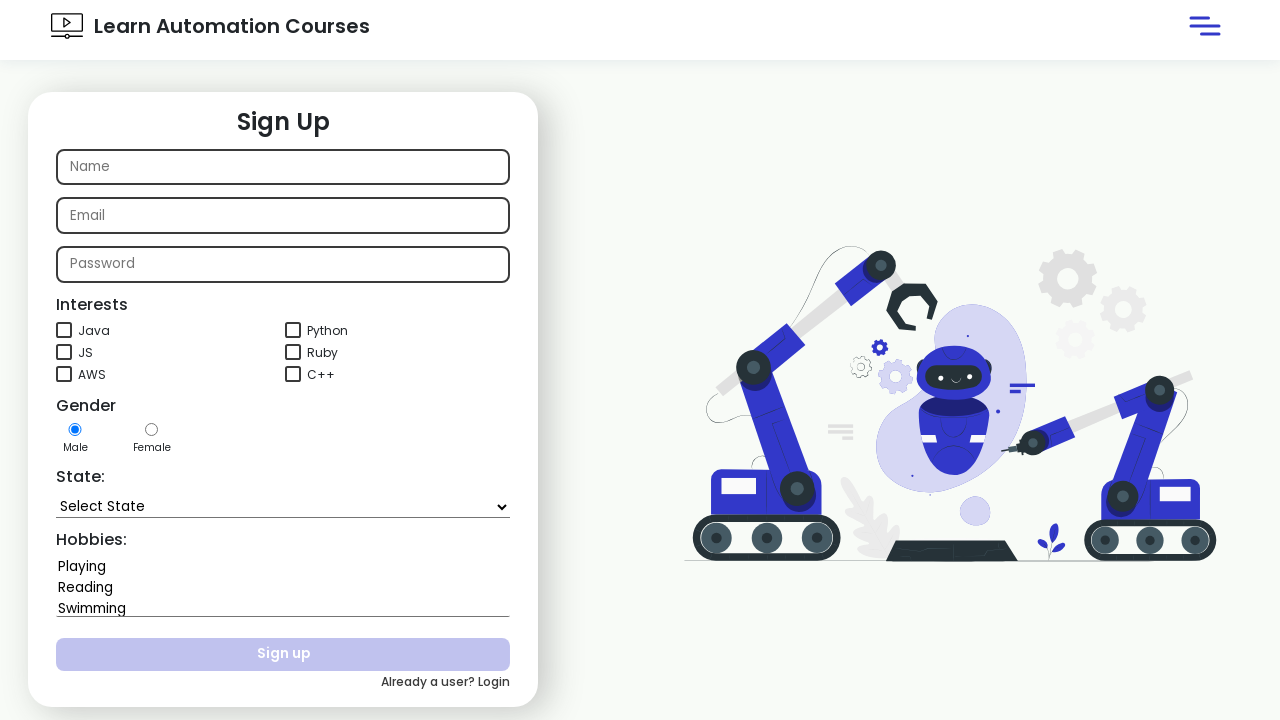

Selected 4th option in state dropdown by index on #state
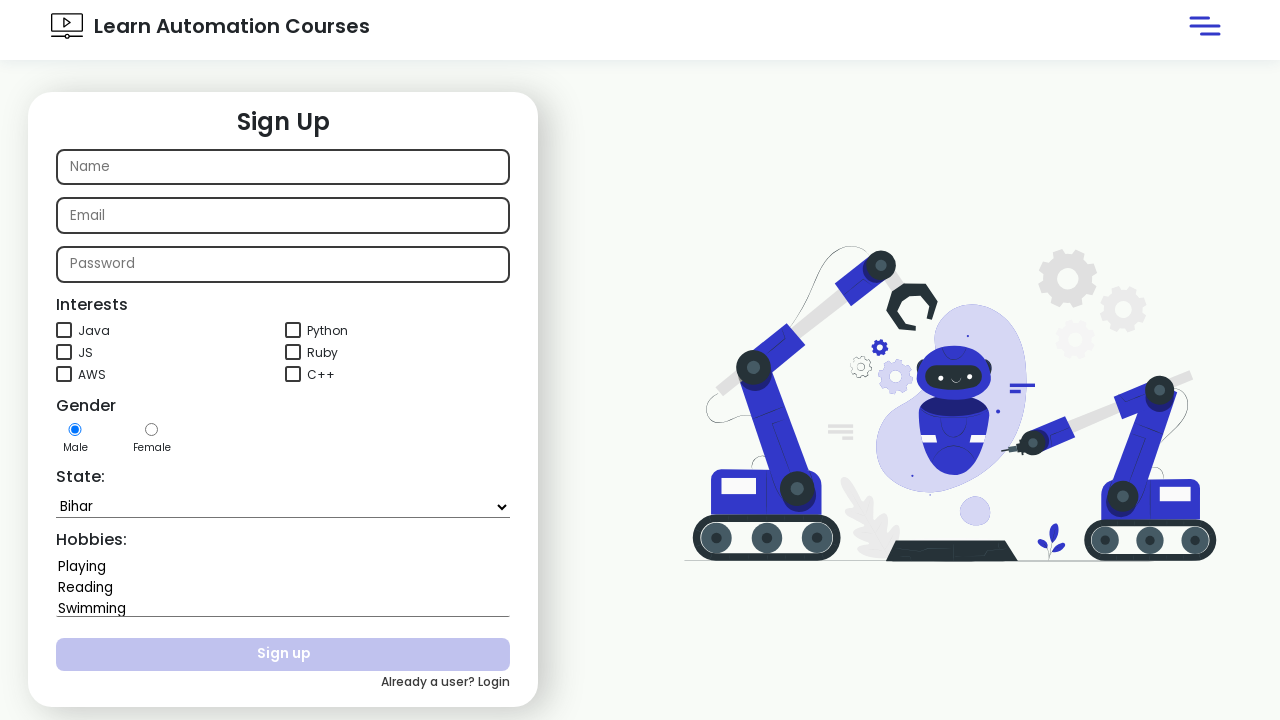

Selected 'Haryana' in state dropdown by value on #state
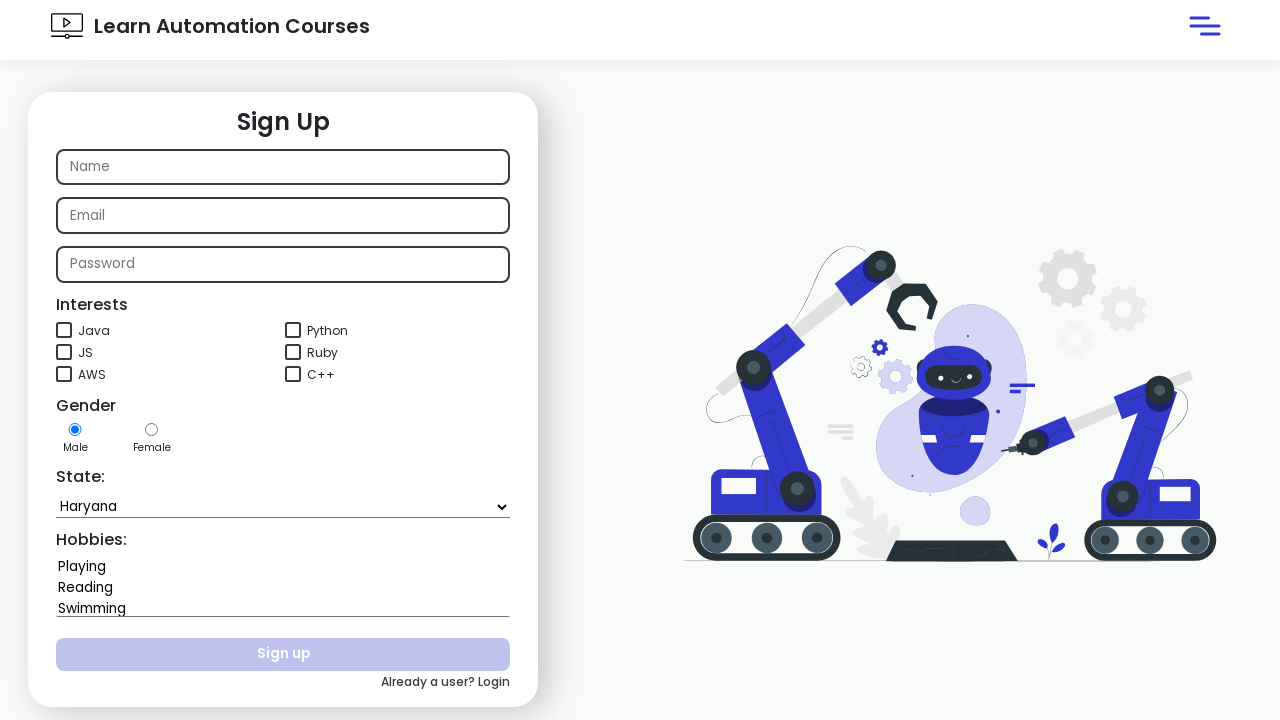

Selected 'Goa' in state dropdown by visible text on #state
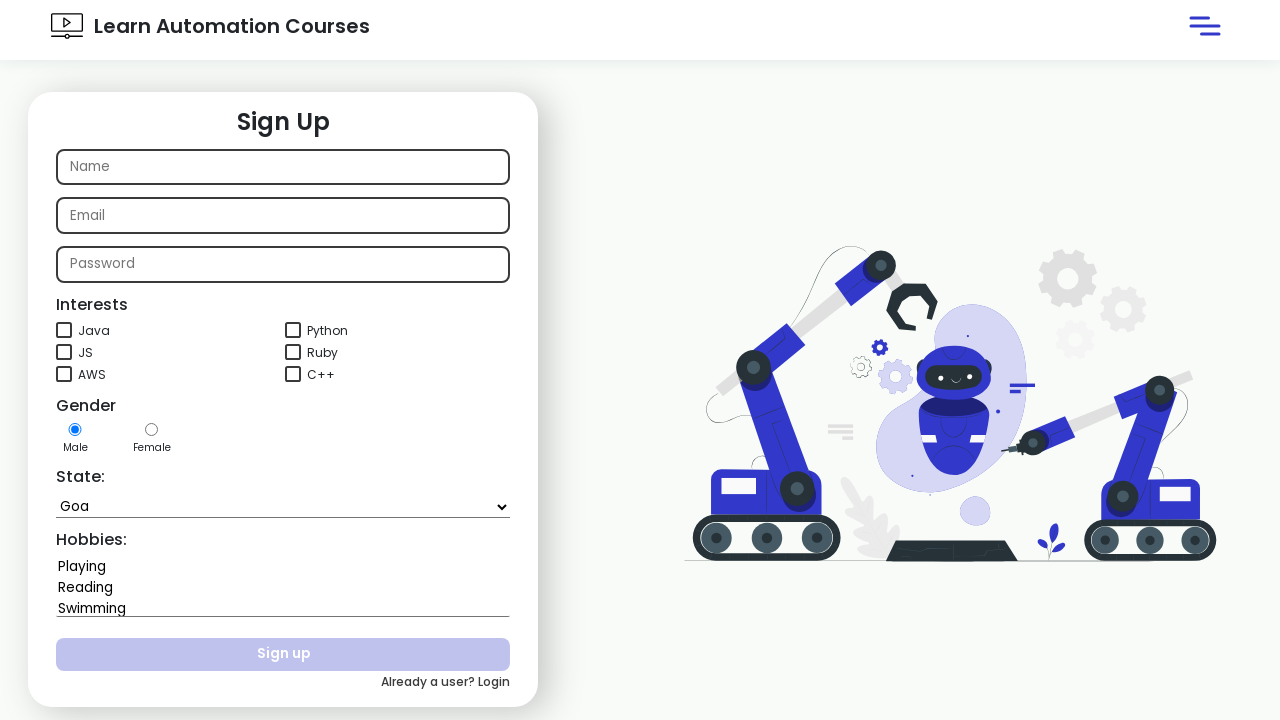

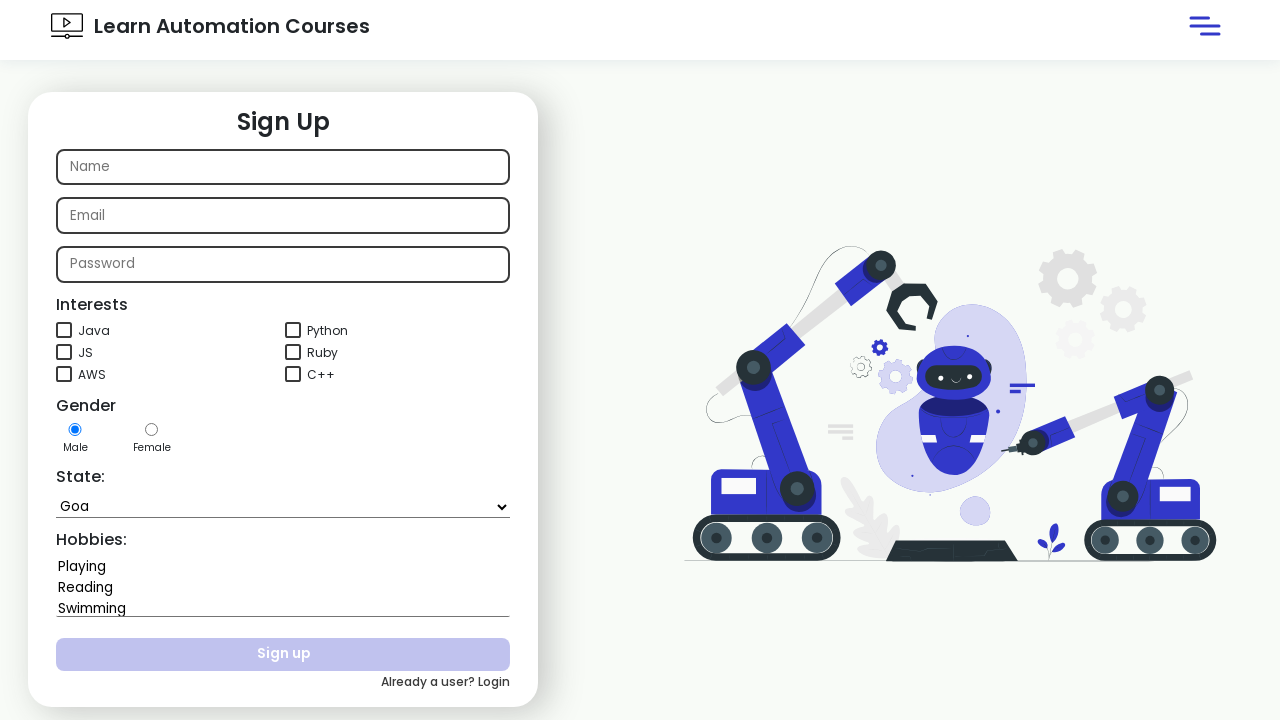